Tests text input functionality by navigating to the text input page, filling a field with text, and submitting by pressing Enter

Starting URL: https://www.qa-practice.com

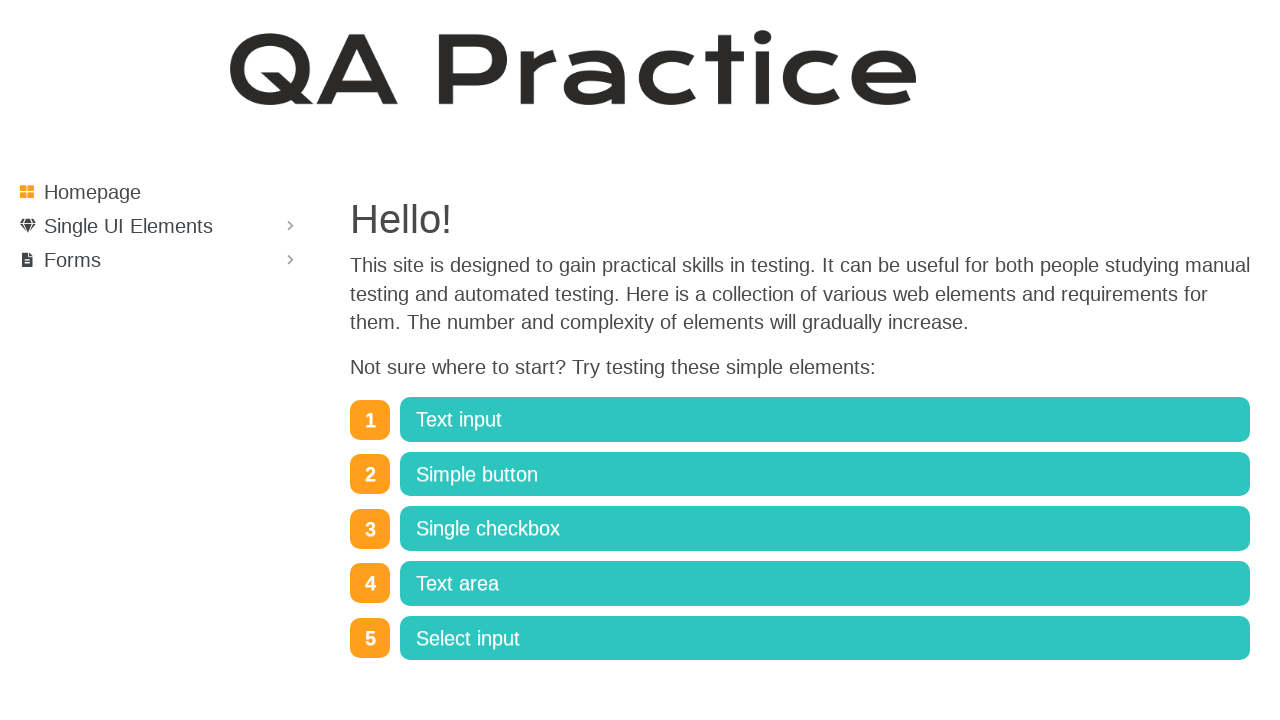

Clicked on 'Text input' link to navigate to text input page at (825, 420) on internal:role=link[name="Text input"i]
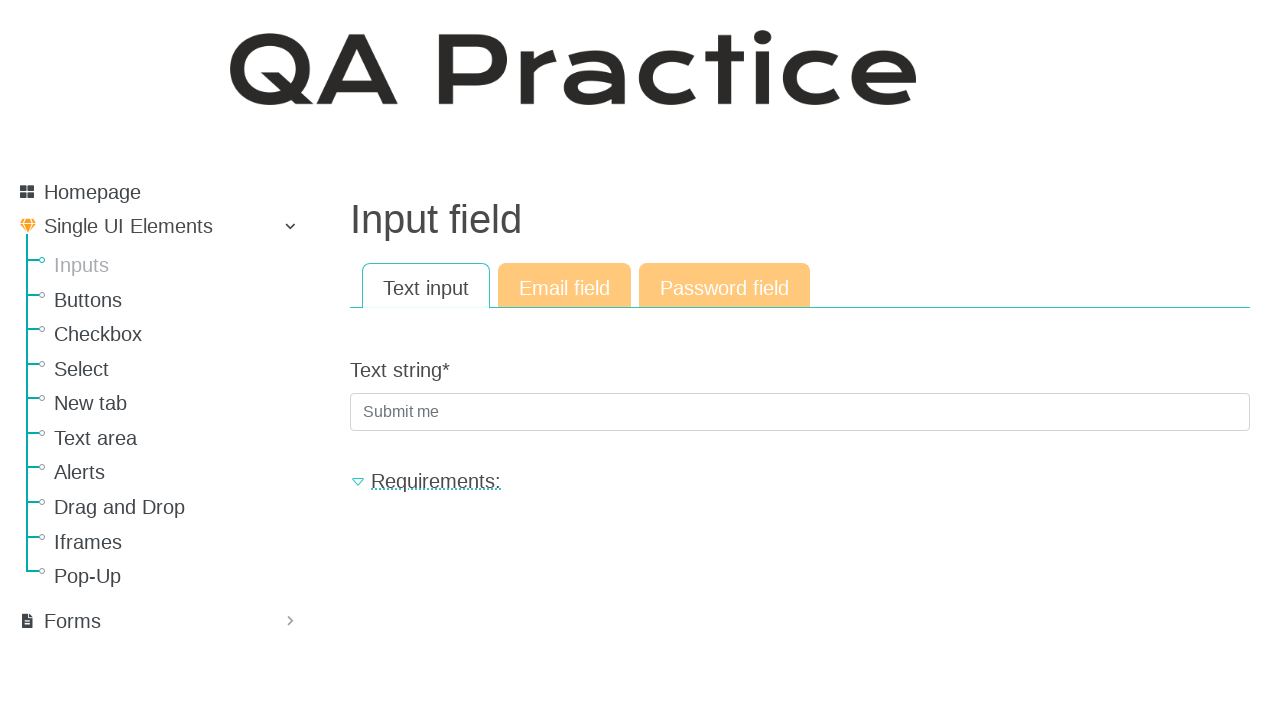

Filled text input field with 'qwerty' on #id_text_string
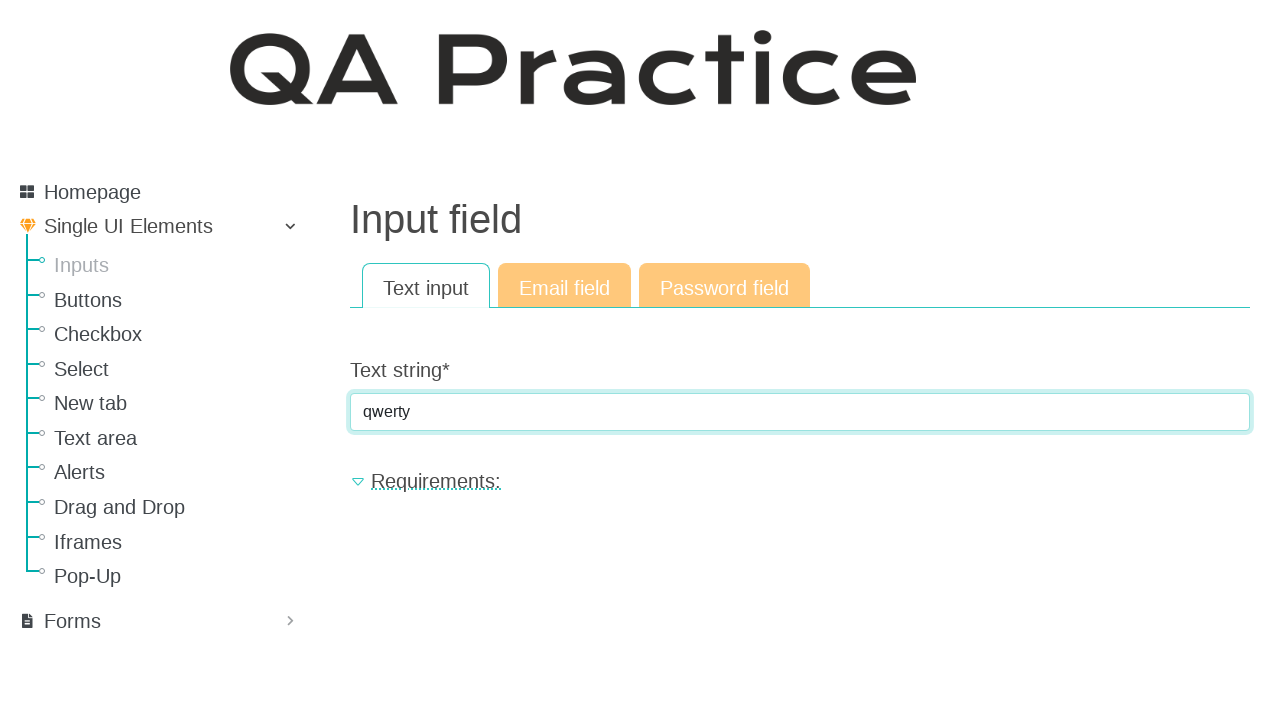

Submitted form by pressing Enter key on #id_text_string
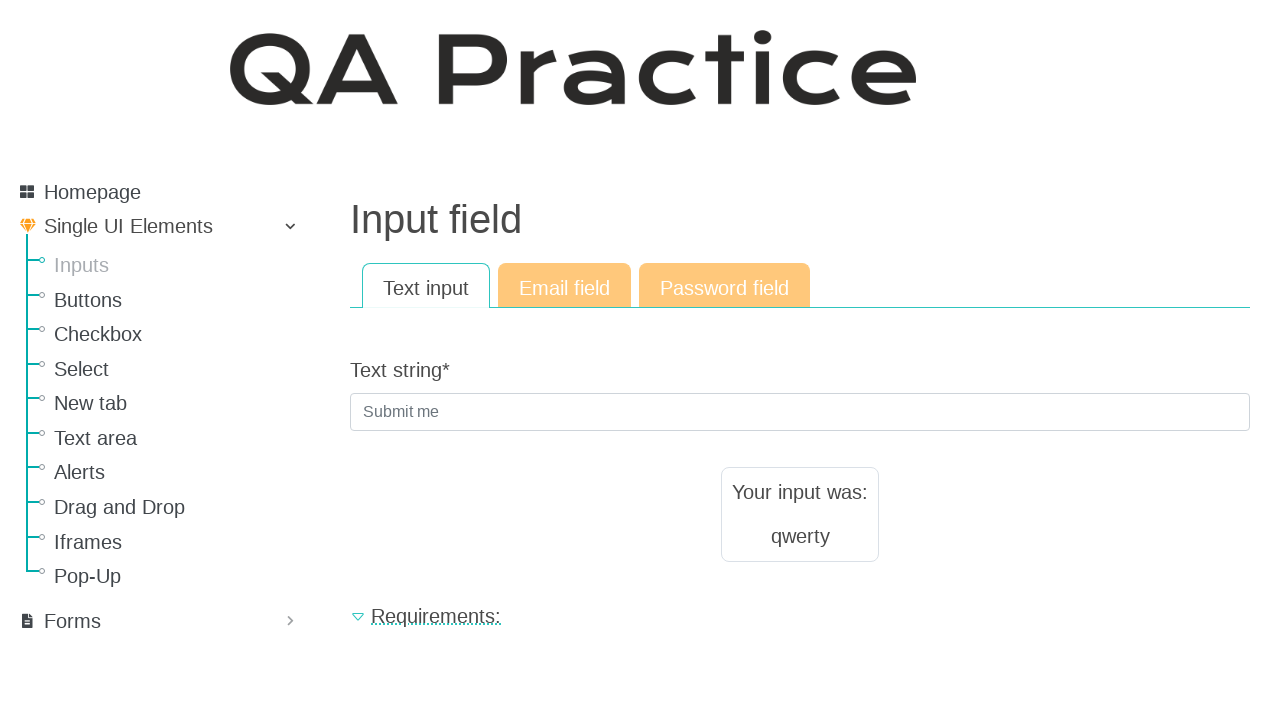

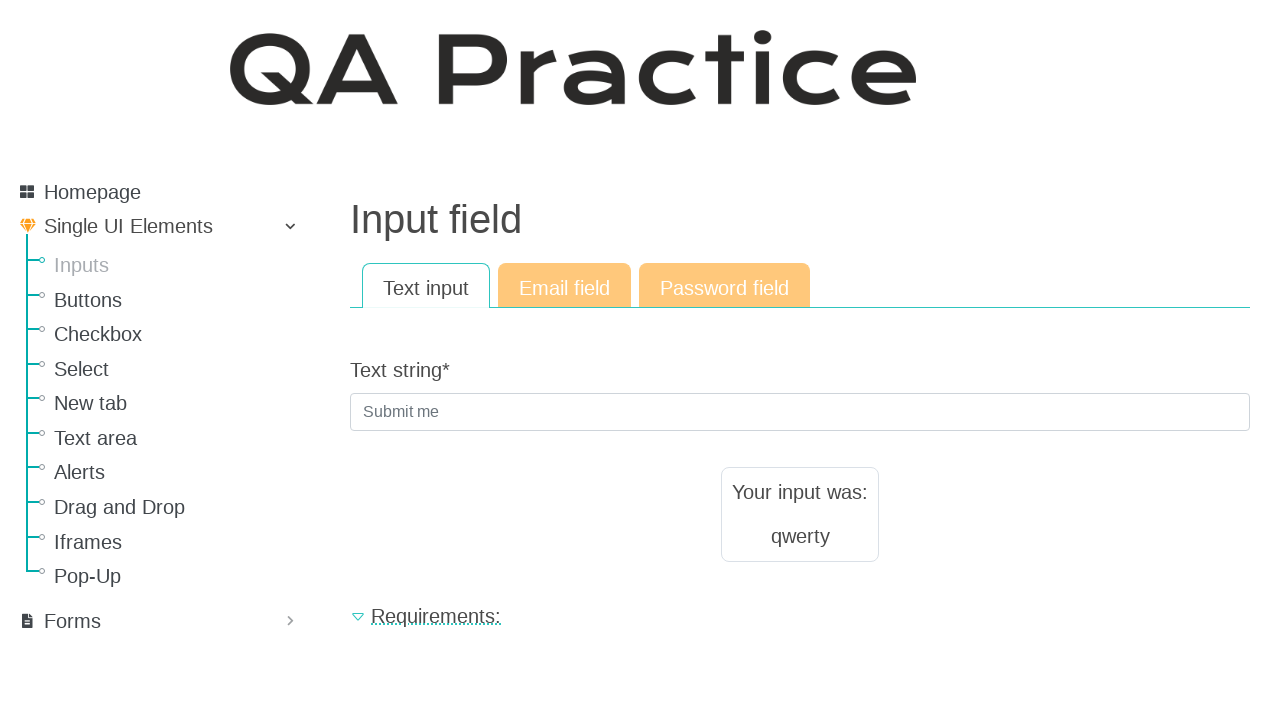